Tests adding multiple products to cart on an e-commerce practice site by iterating through product list and clicking "ADD TO CART" for specific items (Cucumber, Beetroot, Tomato)

Starting URL: https://rahulshettyacademy.com/seleniumPractise/#/

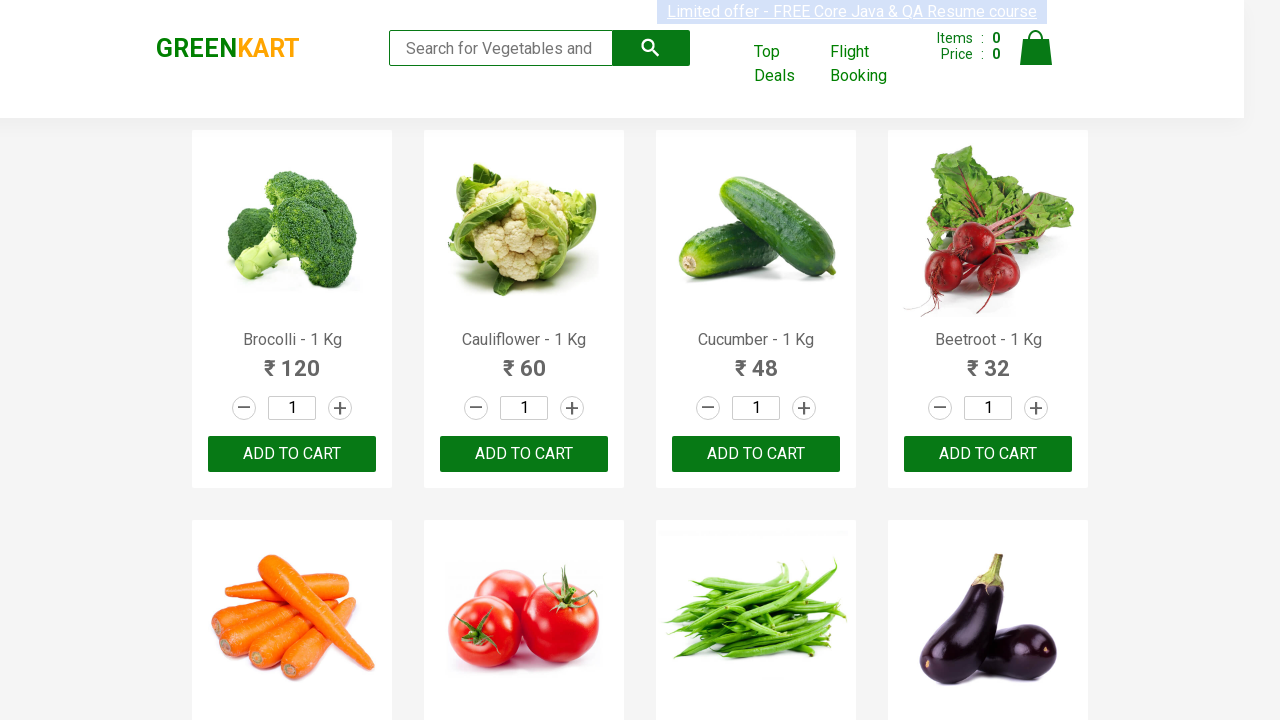

Waited for product list to load on GreenKart page
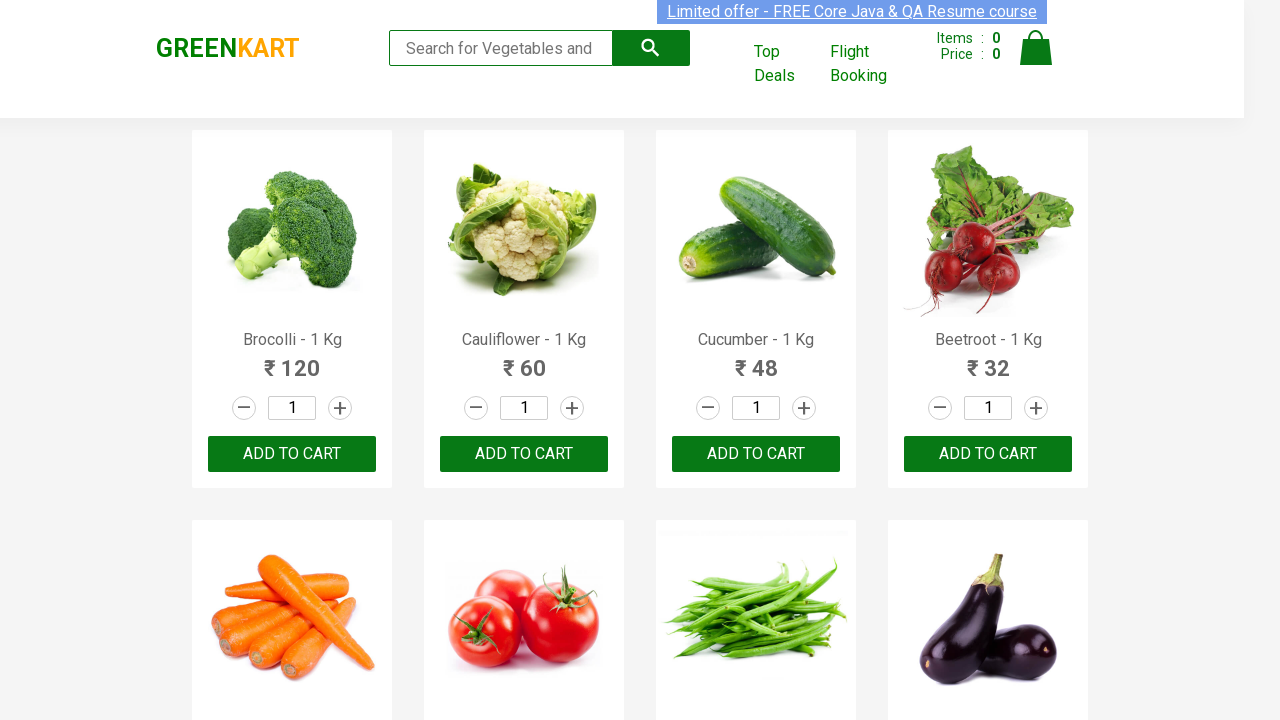

Added 'Cucumber - 1 Kg' to cart at (756, 454) on xpath=//button[text()='ADD TO CART'] >> nth=2
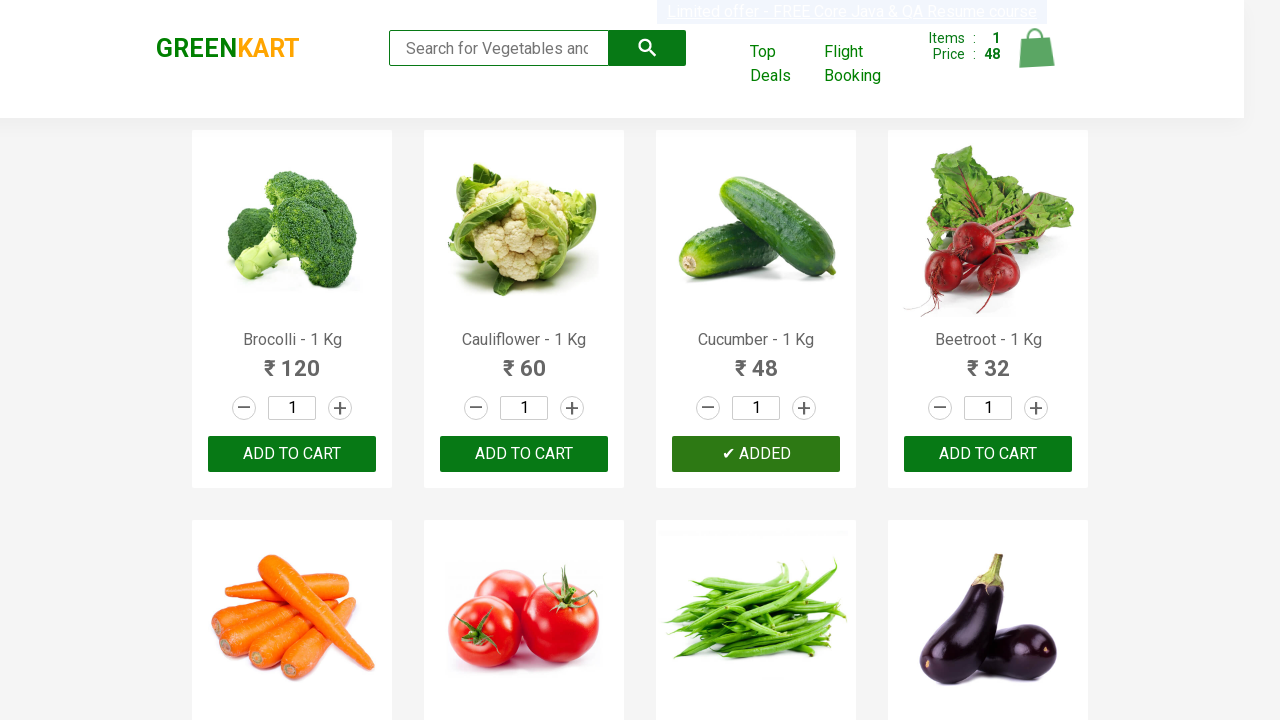

Added 'Beetroot - 1 Kg' to cart at (292, 360) on xpath=//button[text()='ADD TO CART'] >> nth=3
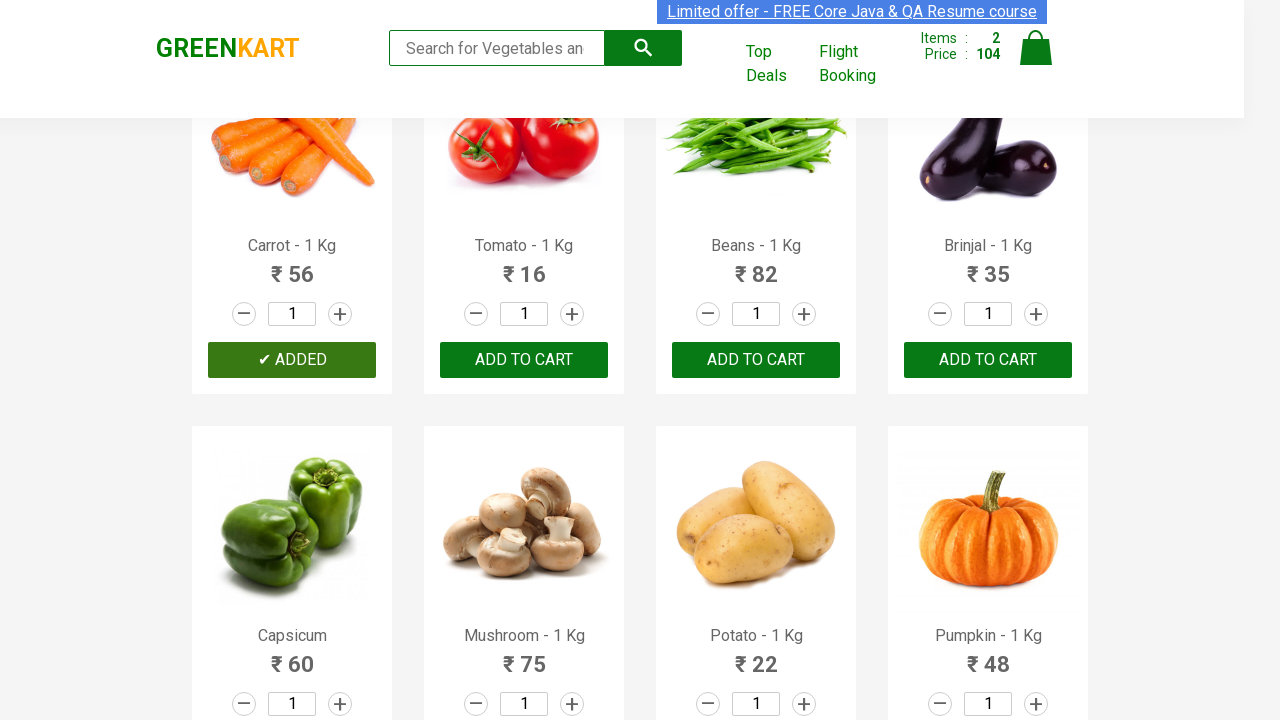

Added 'Tomato - 1 Kg' to cart at (988, 360) on xpath=//button[text()='ADD TO CART'] >> nth=5
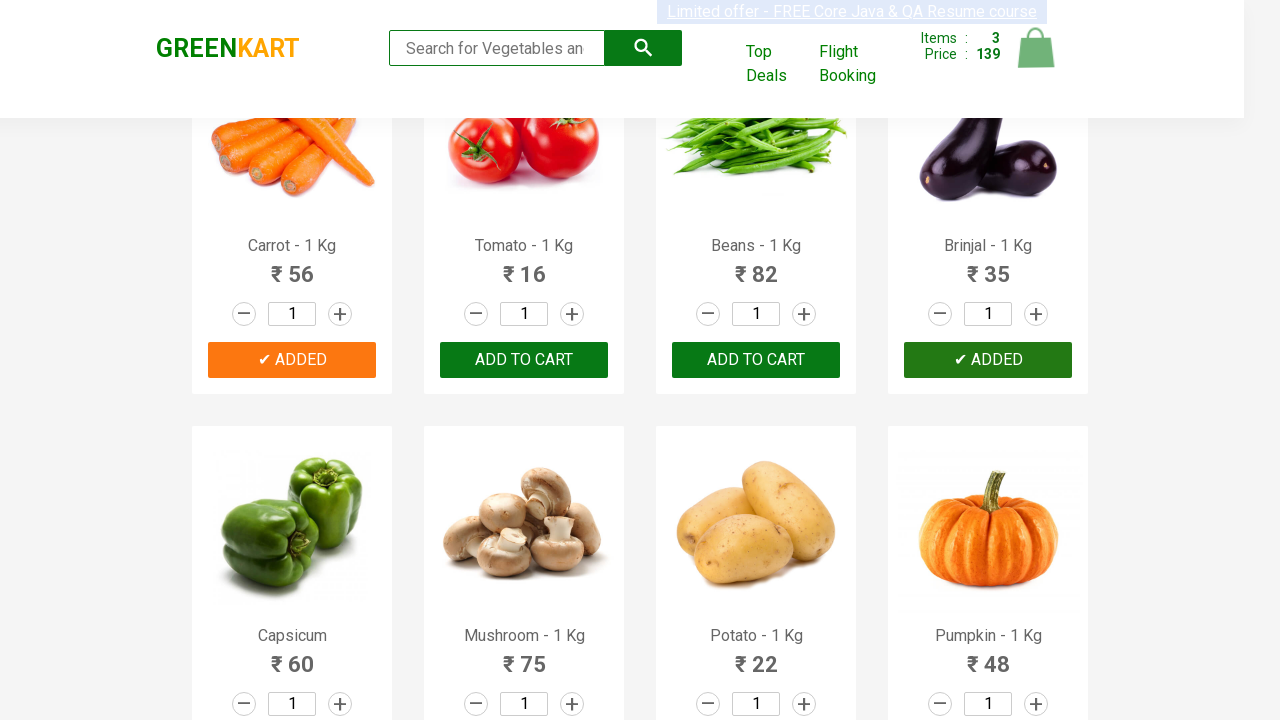

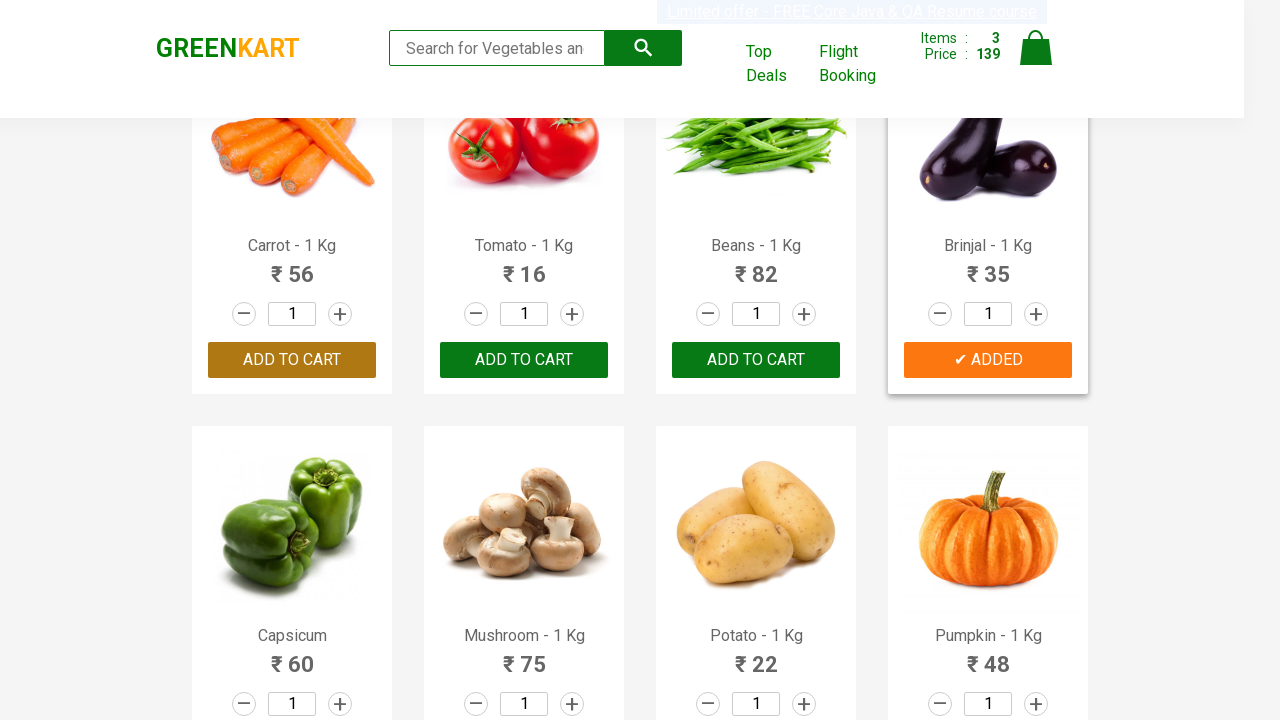